Navigates to W3Schools HTML tables page, interacts with a table to verify rows and columns are present, and scrolls to a specific section

Starting URL: https://www.w3schools.com/html/html_tables.asp

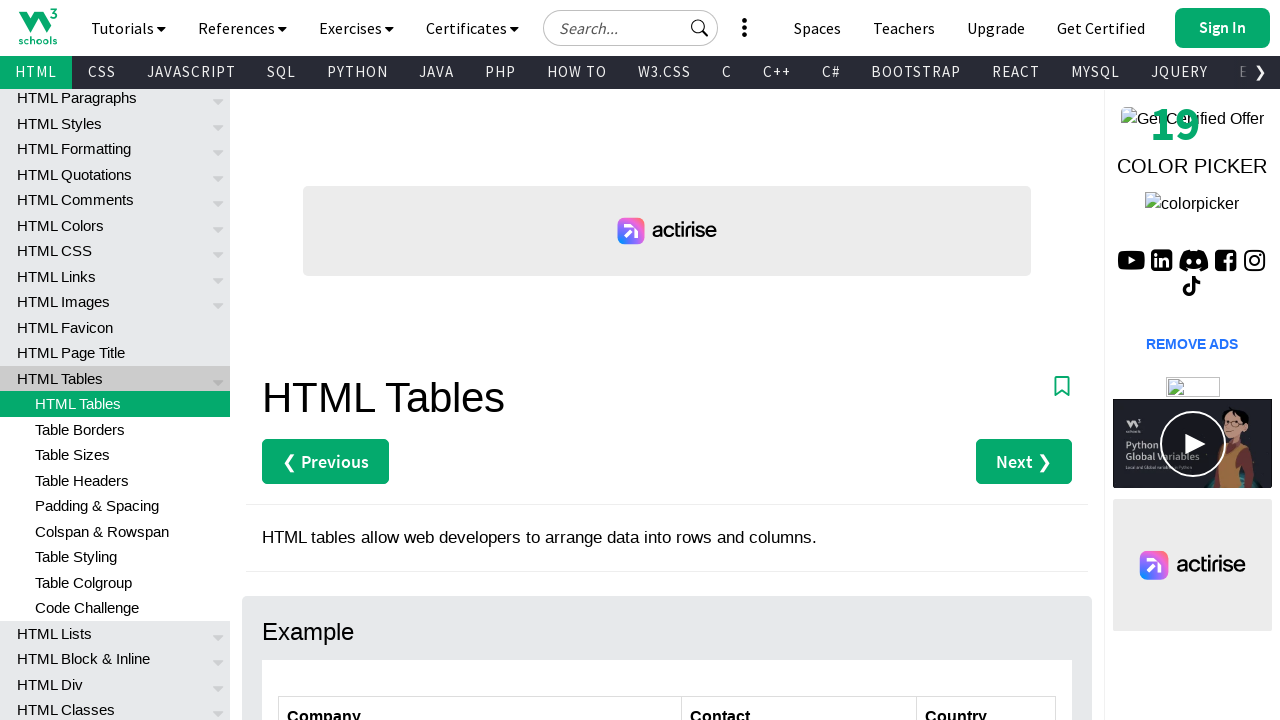

Waited for table#customers to load
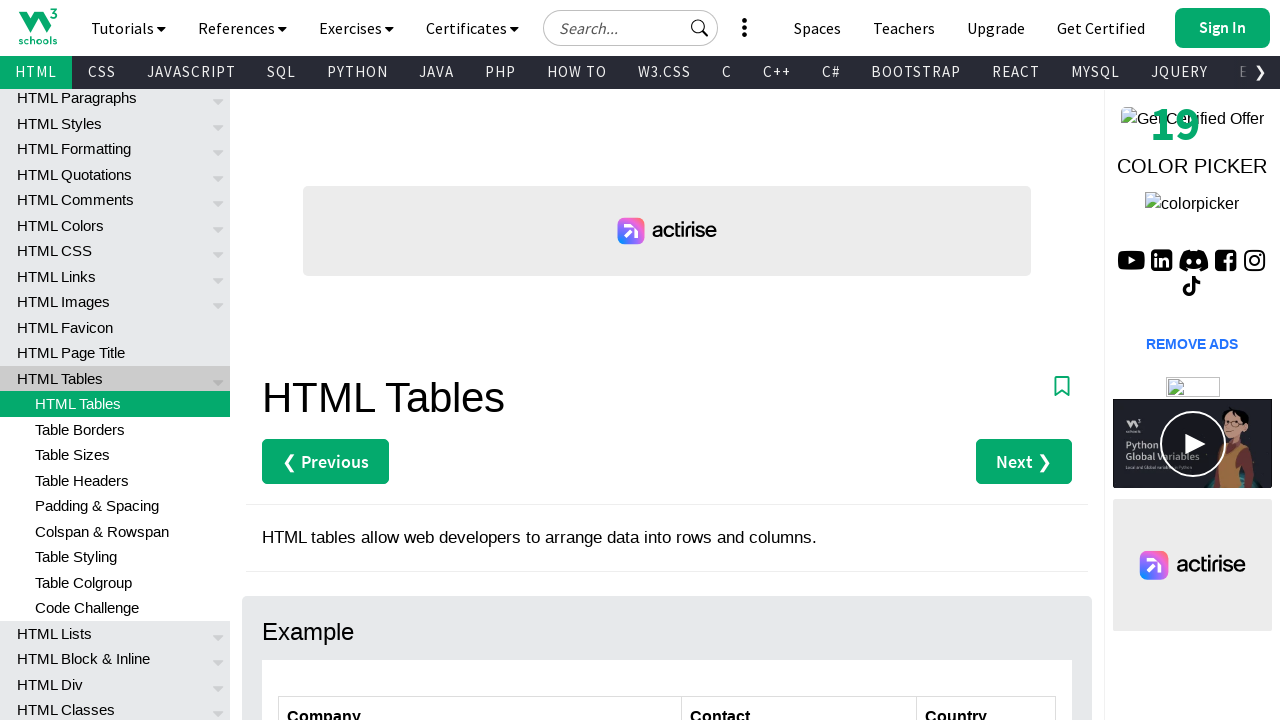

Retrieved all rows from the customers table
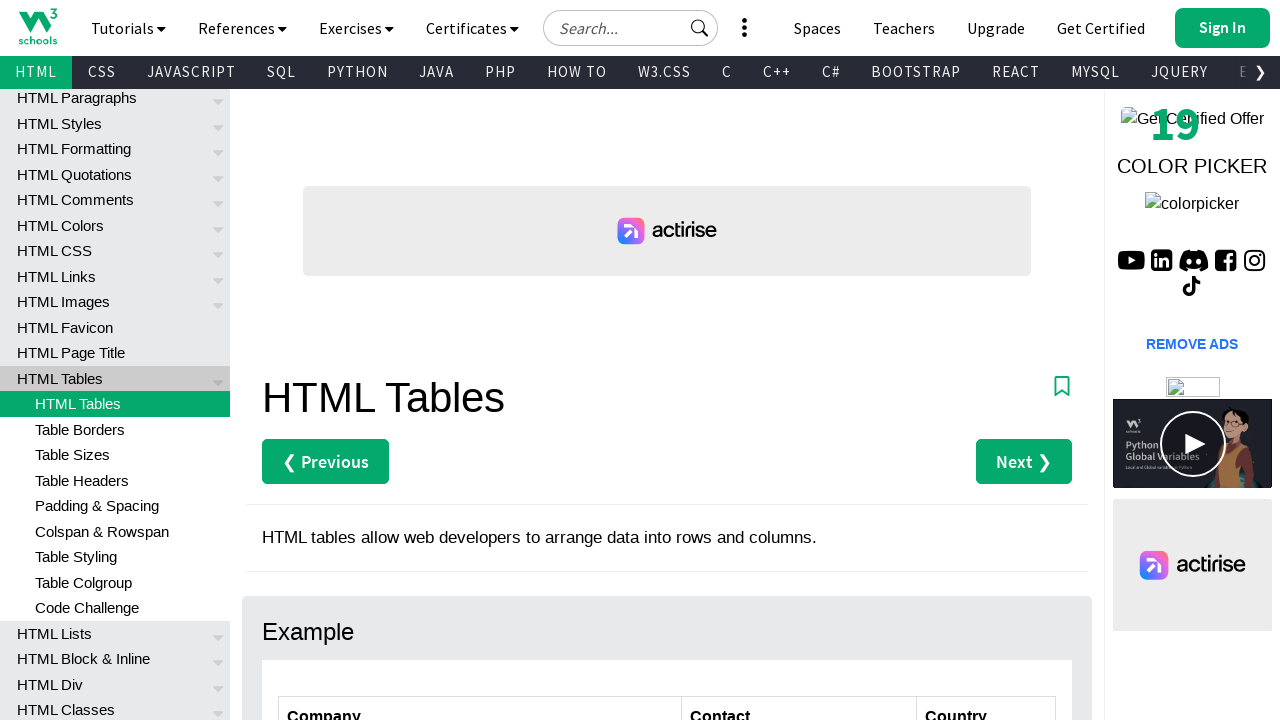

Retrieved all column headers from the customers table
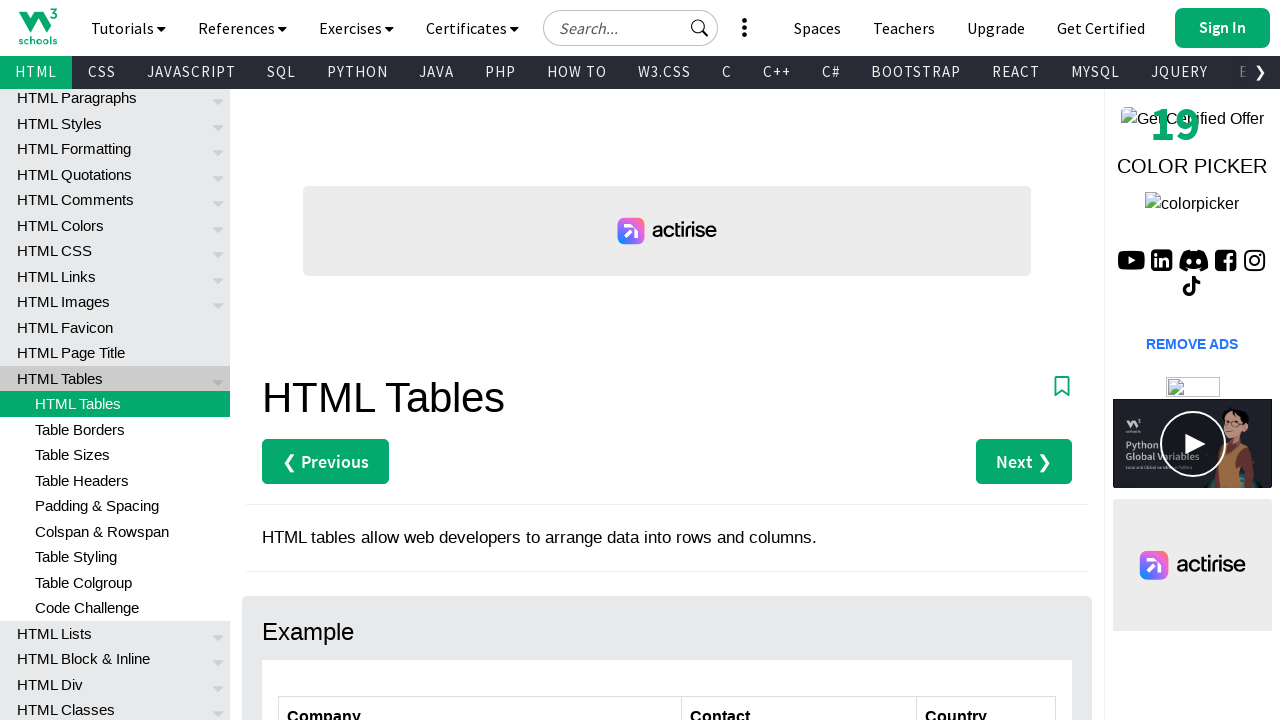

Verified that table rows are present (assertion passed)
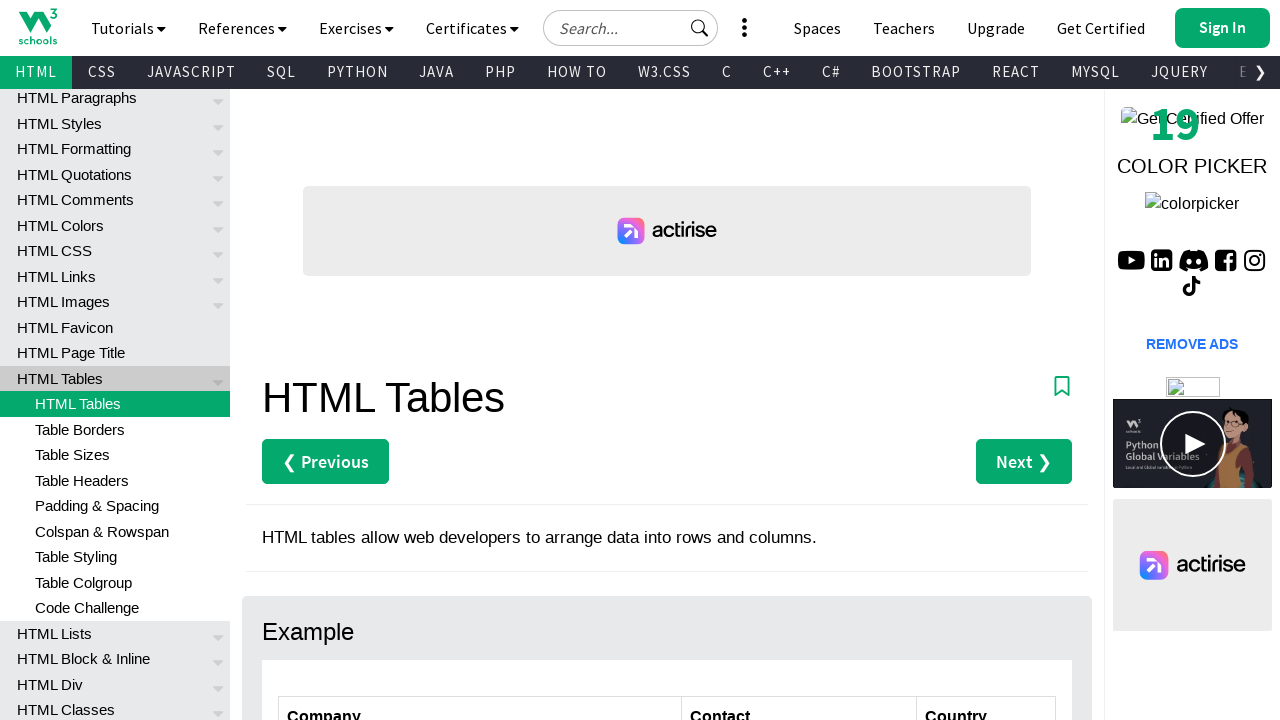

Verified that table columns are present (assertion passed)
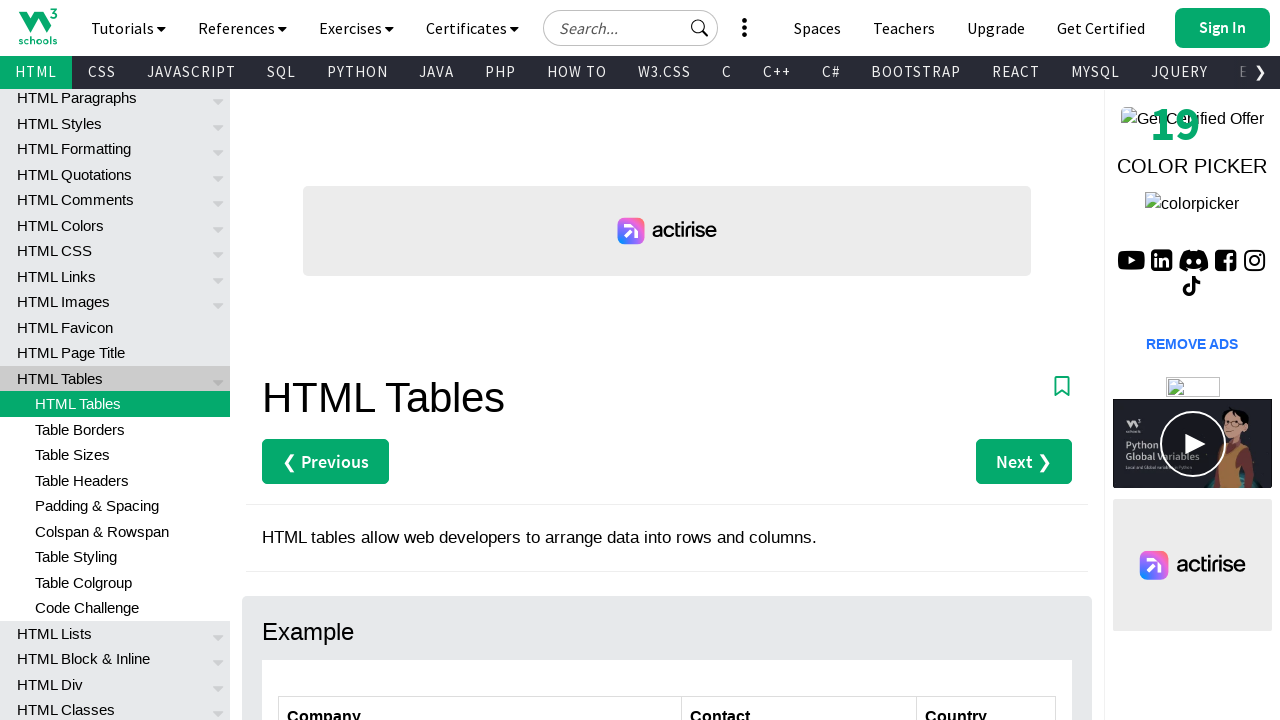

Verified visibility of cell in row 2, column 1
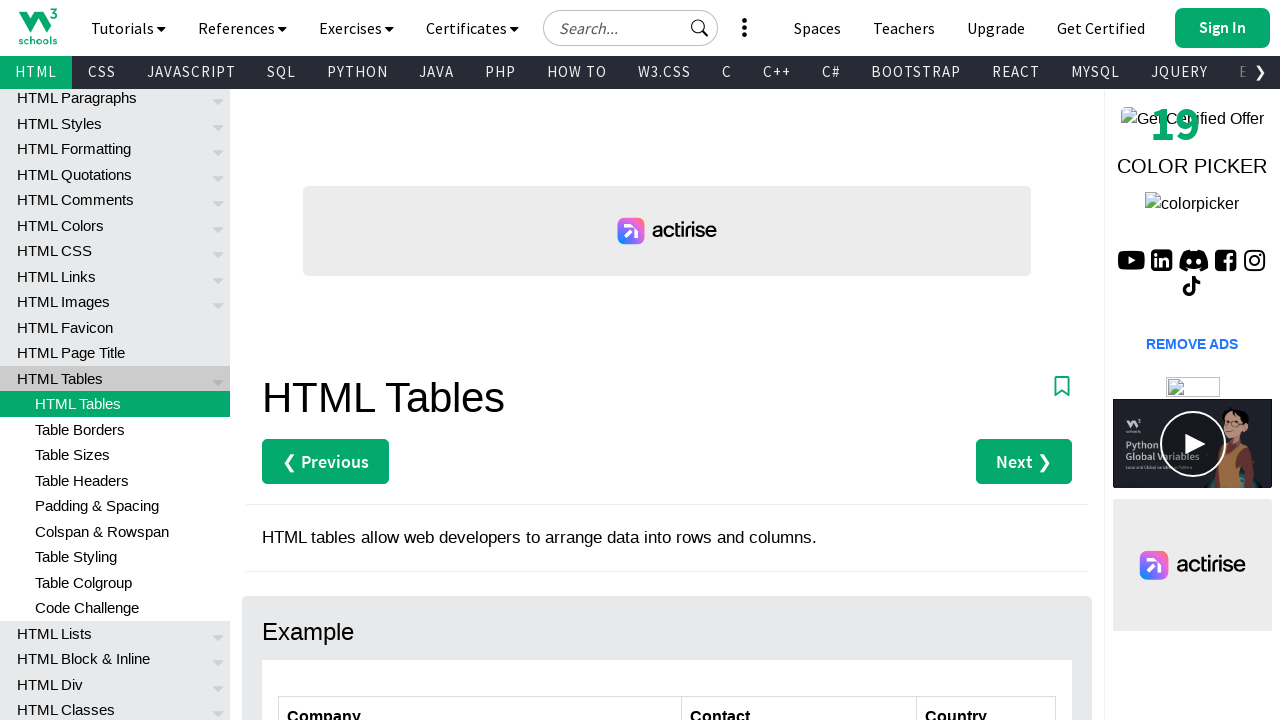

Verified visibility of cell in row 3, column 1
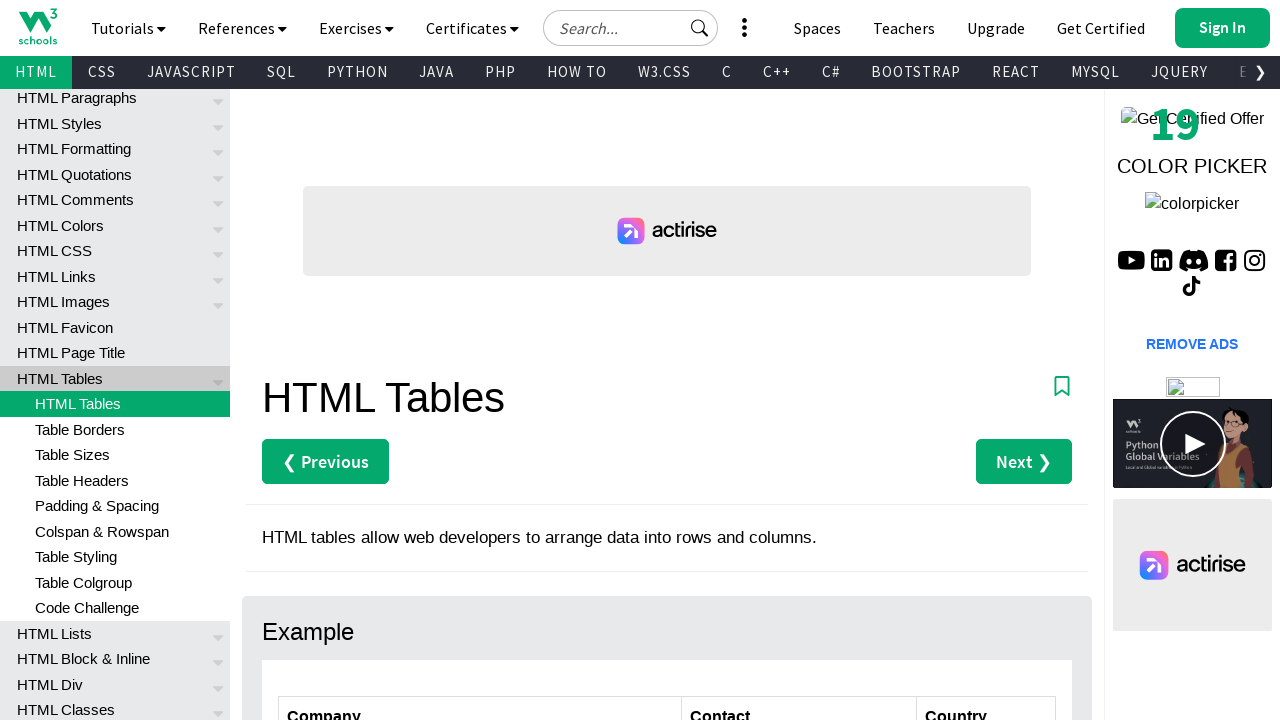

Verified visibility of cell in row 4, column 1
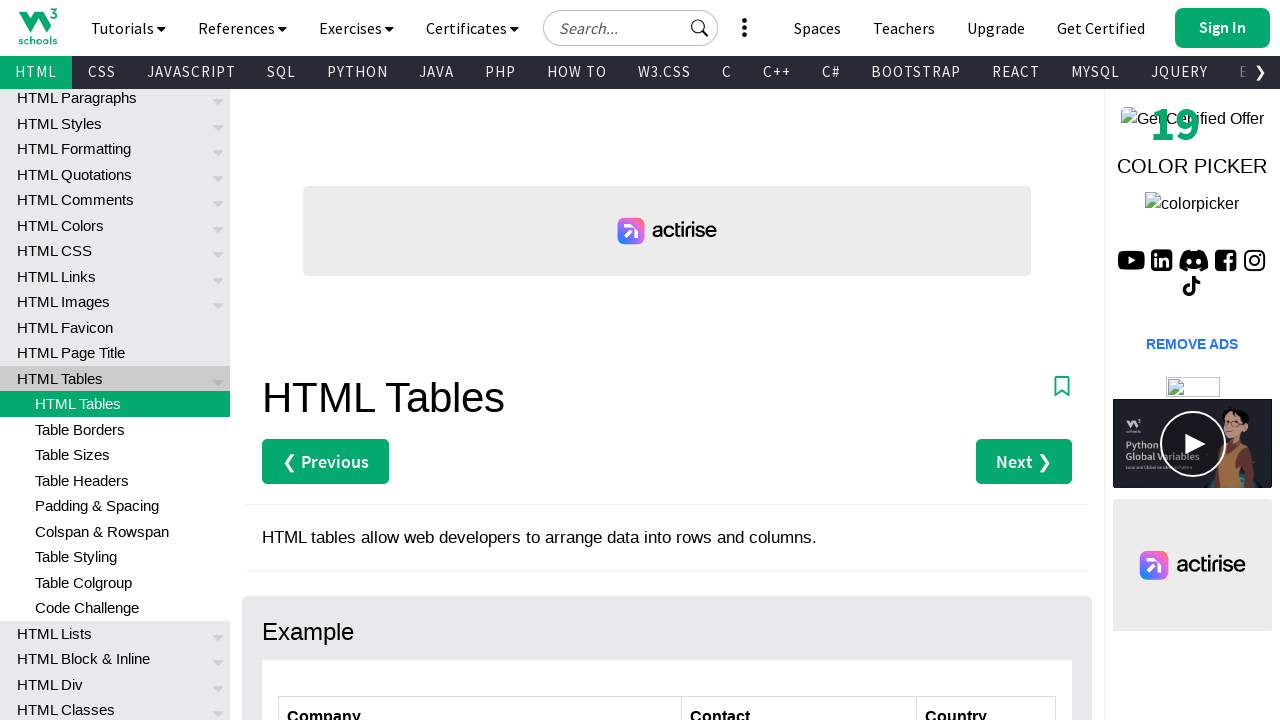

Verified visibility of cell in row 5, column 1
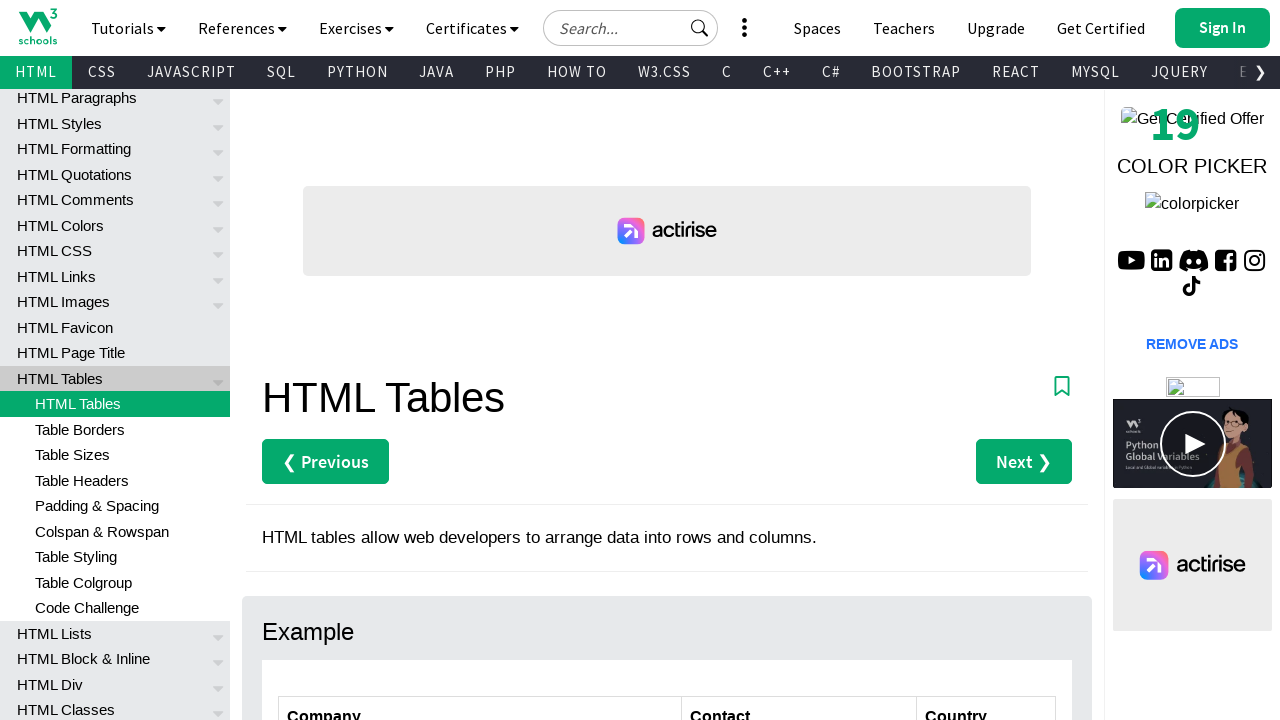

Verified visibility of cell in row 6, column 1
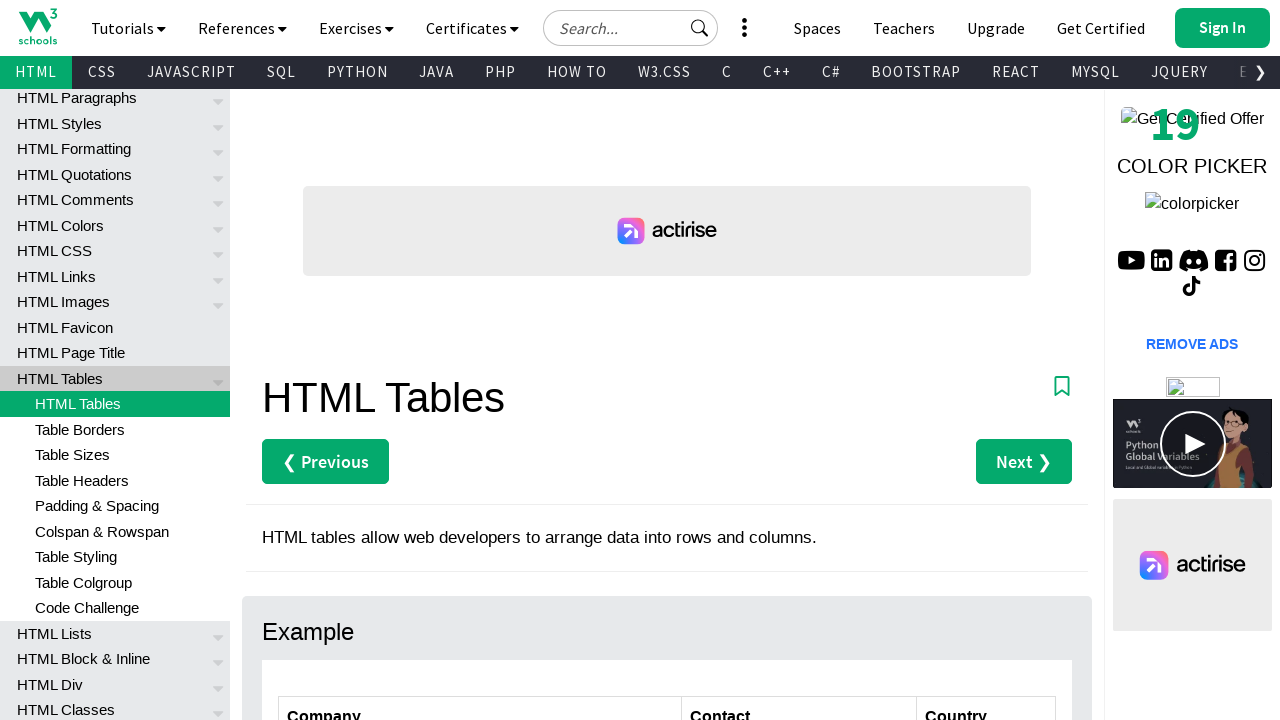

Verified visibility of cell in row 7, column 1
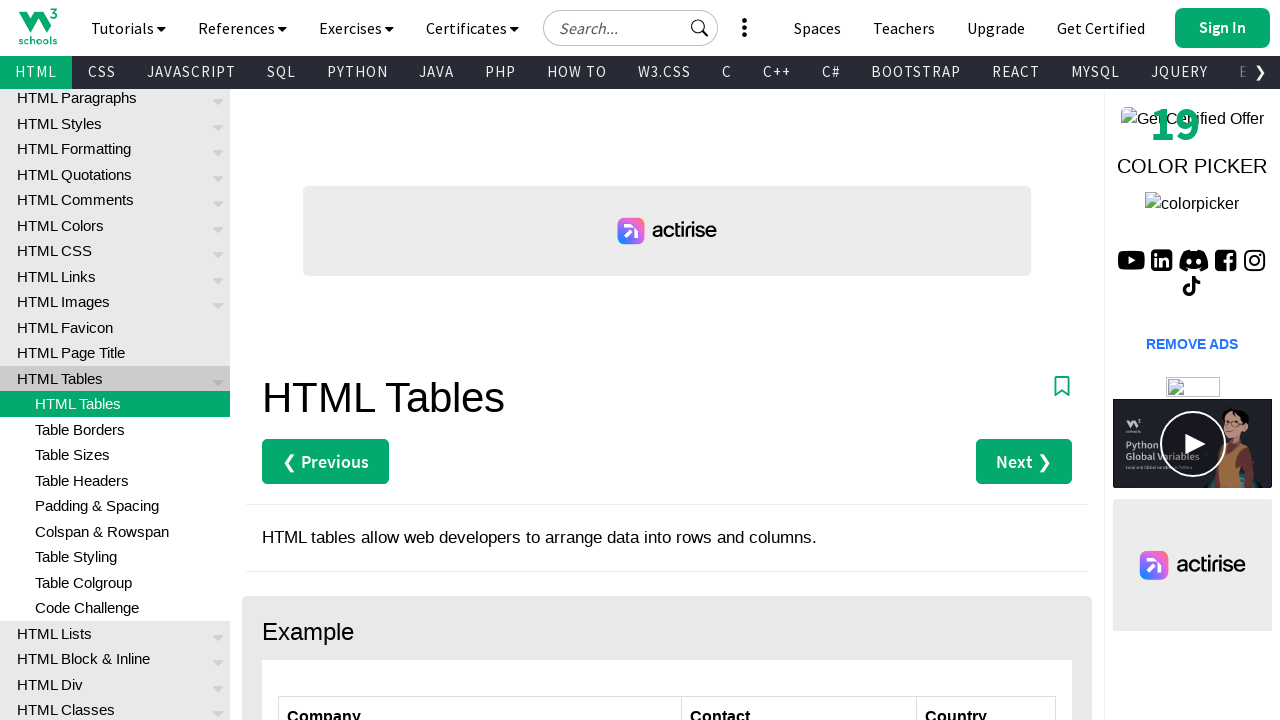

Scrolled to the 'Define an HTML Table' section
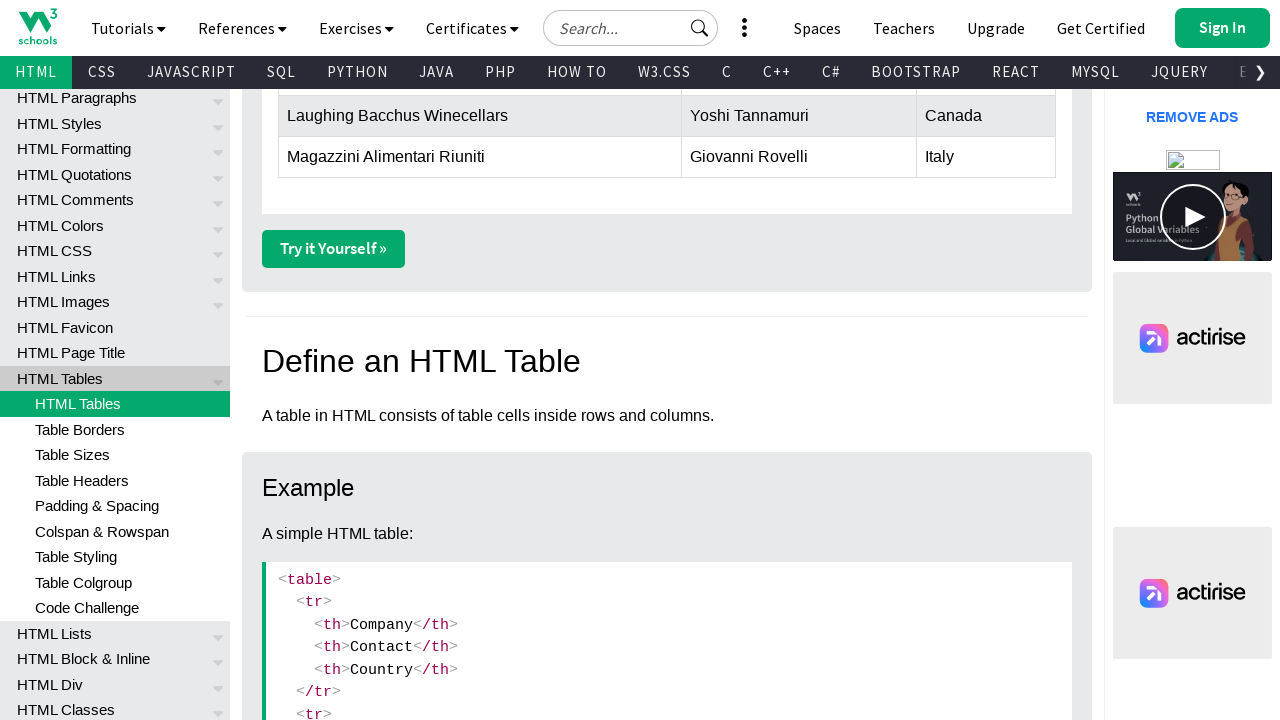

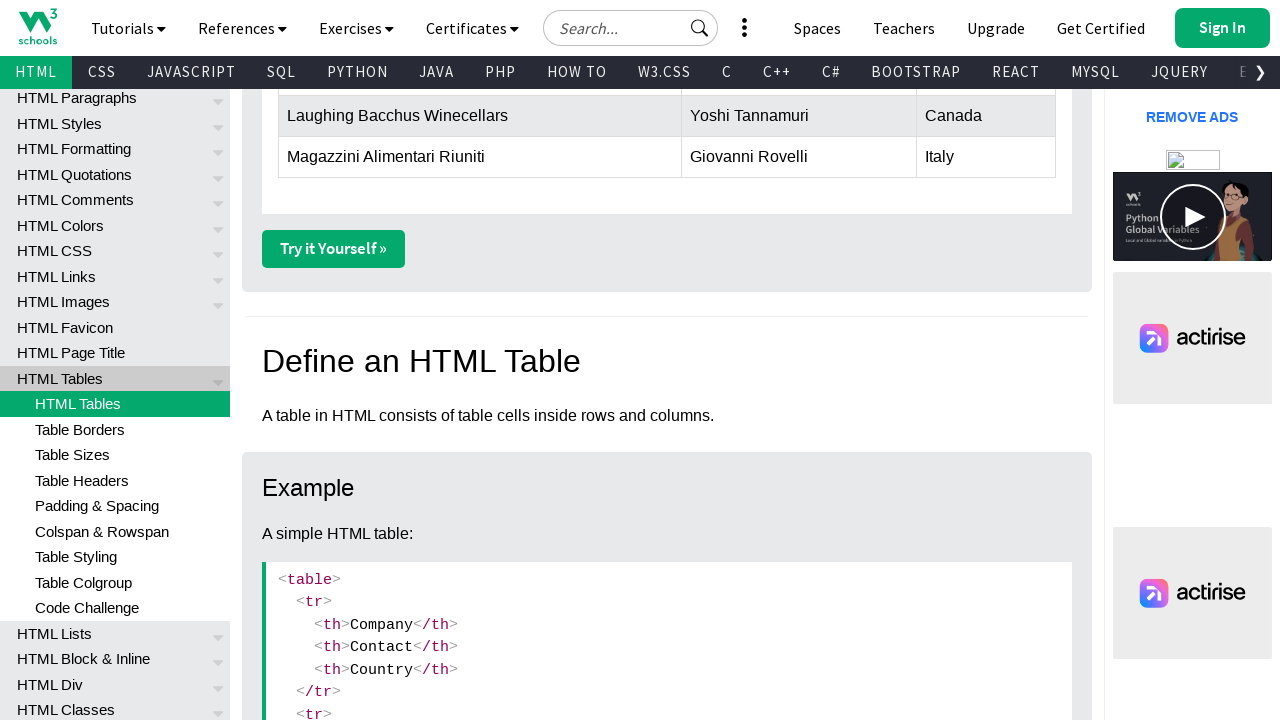